Navigates to Automation Exercise website, scrolls to bottom, clicks a link, and verifies heading text is displayed

Starting URL: https://automationexercise.com/

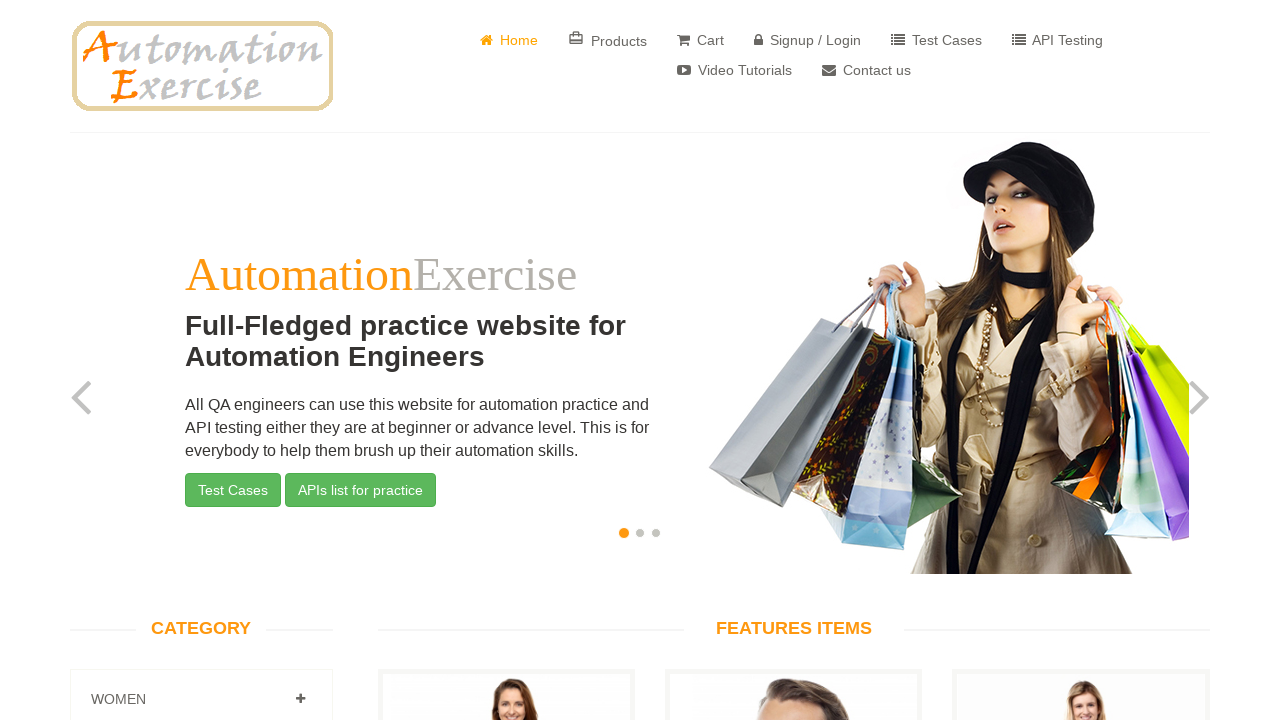

Scrolled to bottom of page
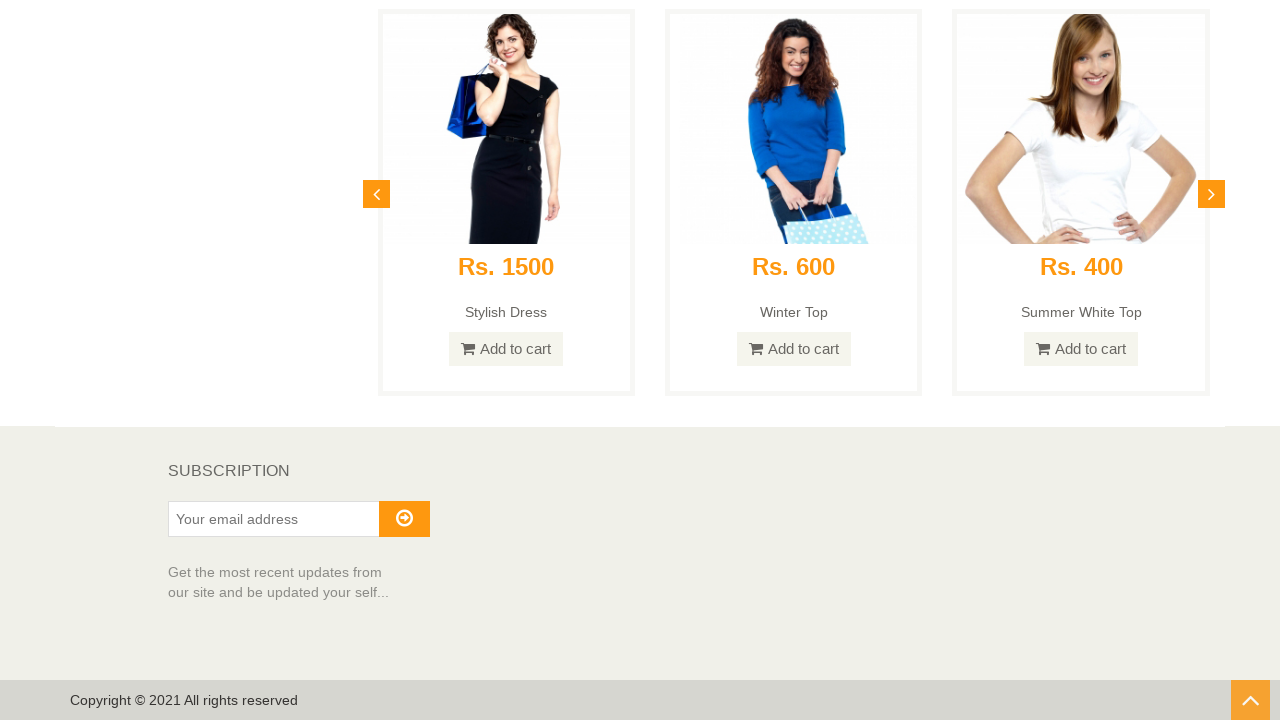

Clicked link at bottom of page at (1250, 700) on body > a
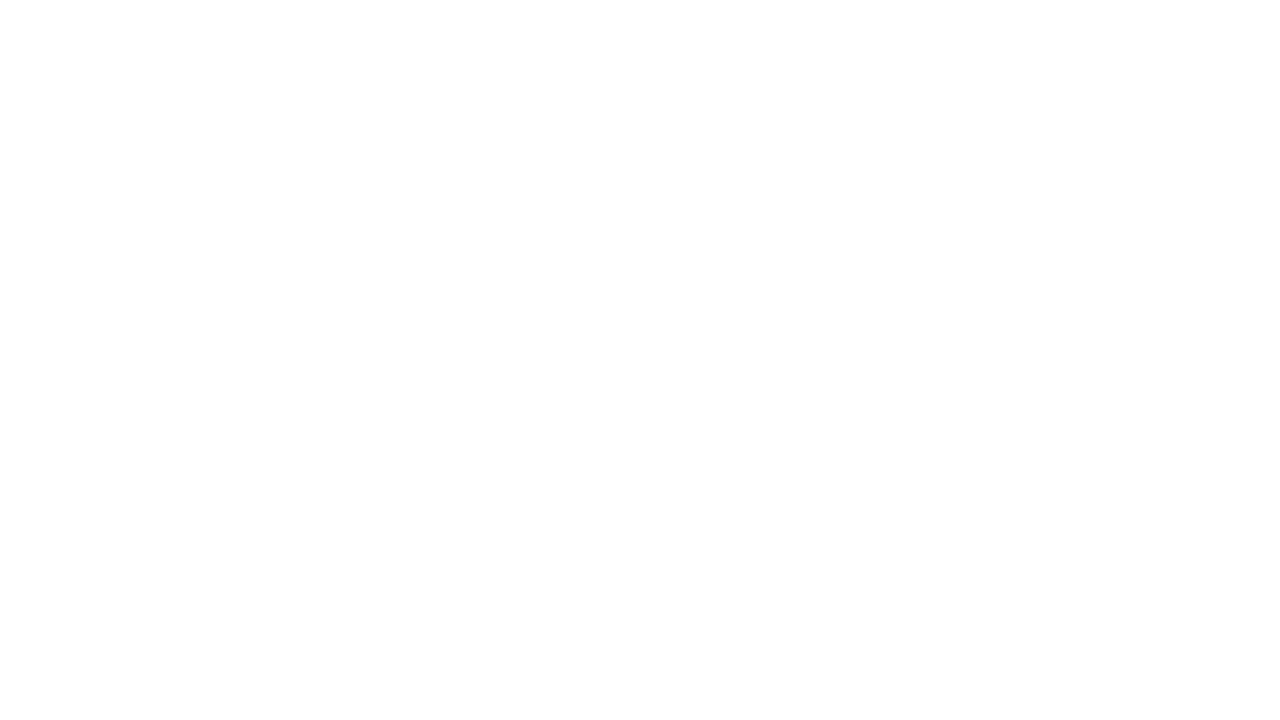

Heading text verified and displayed
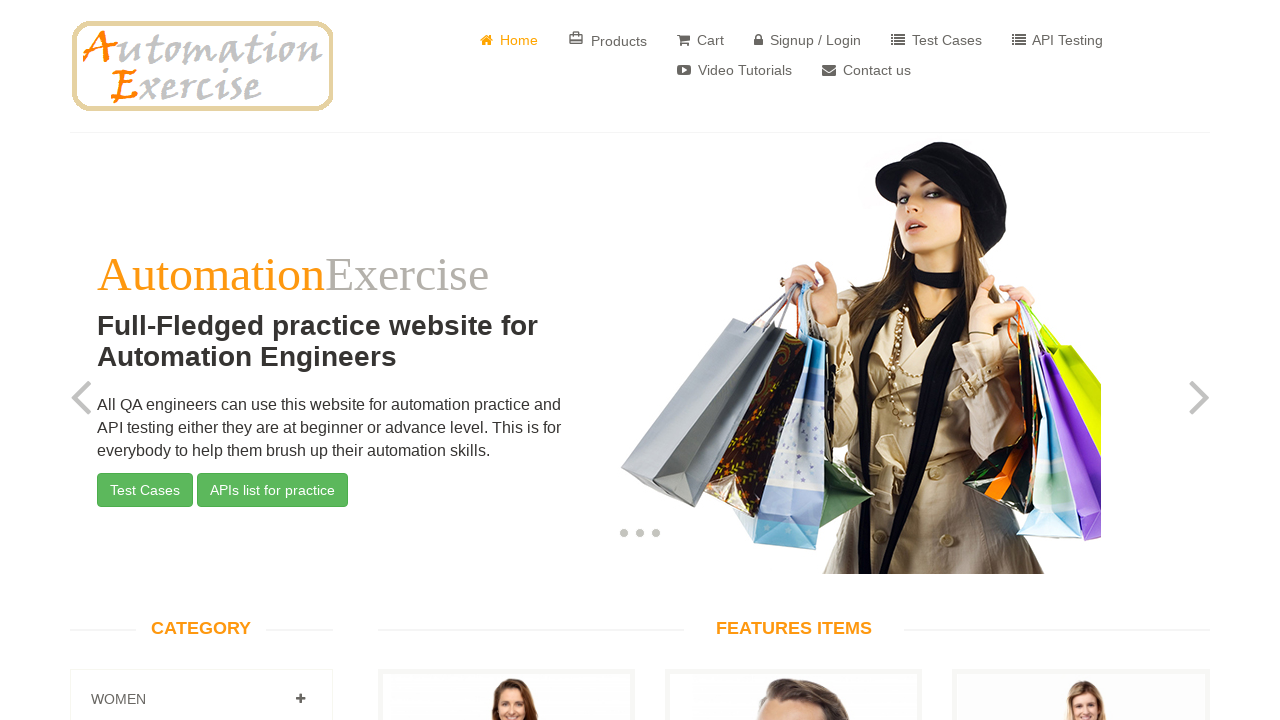

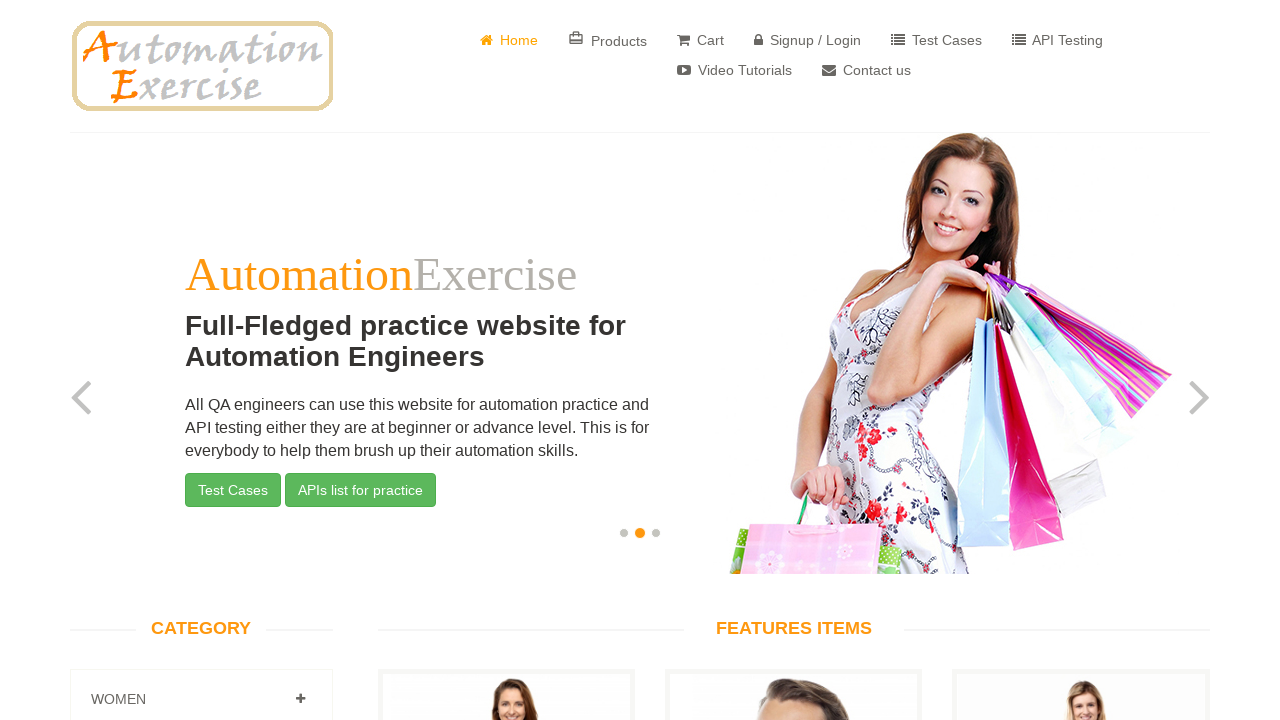